Tests form validation by attempting to submit a blank form, then partially filled form, verifying validation errors appear, and finally submitting a complete form successfully.

Starting URL: https://www.altocumulus.it/pages/burn-after-reading/index.html

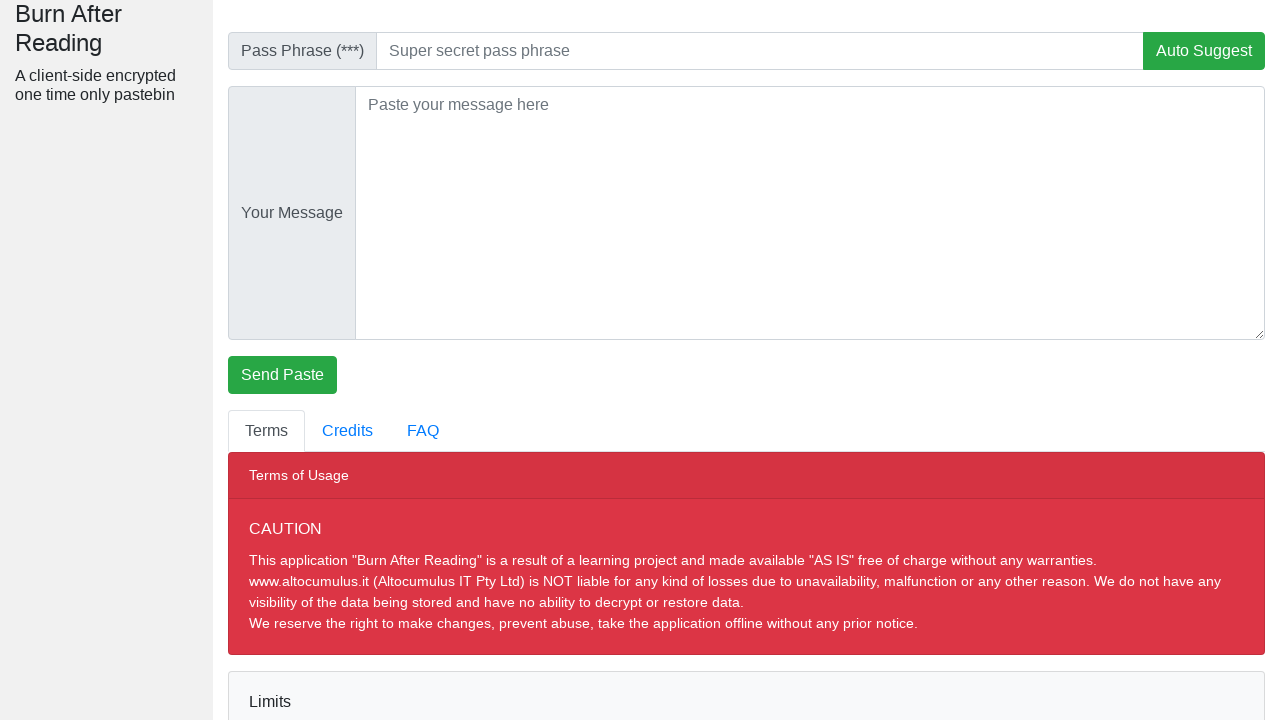

Verified send button is visible
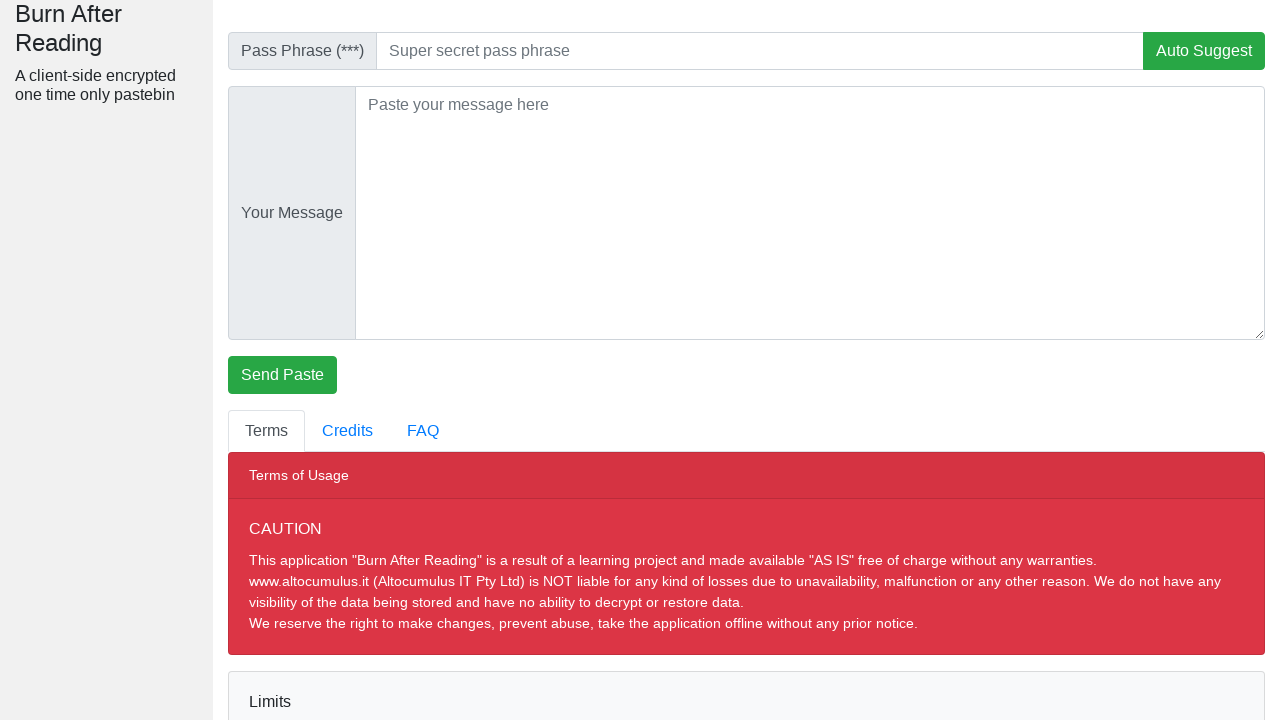

Clicked send button with blank form at (283, 375) on #pastebin #encrypt
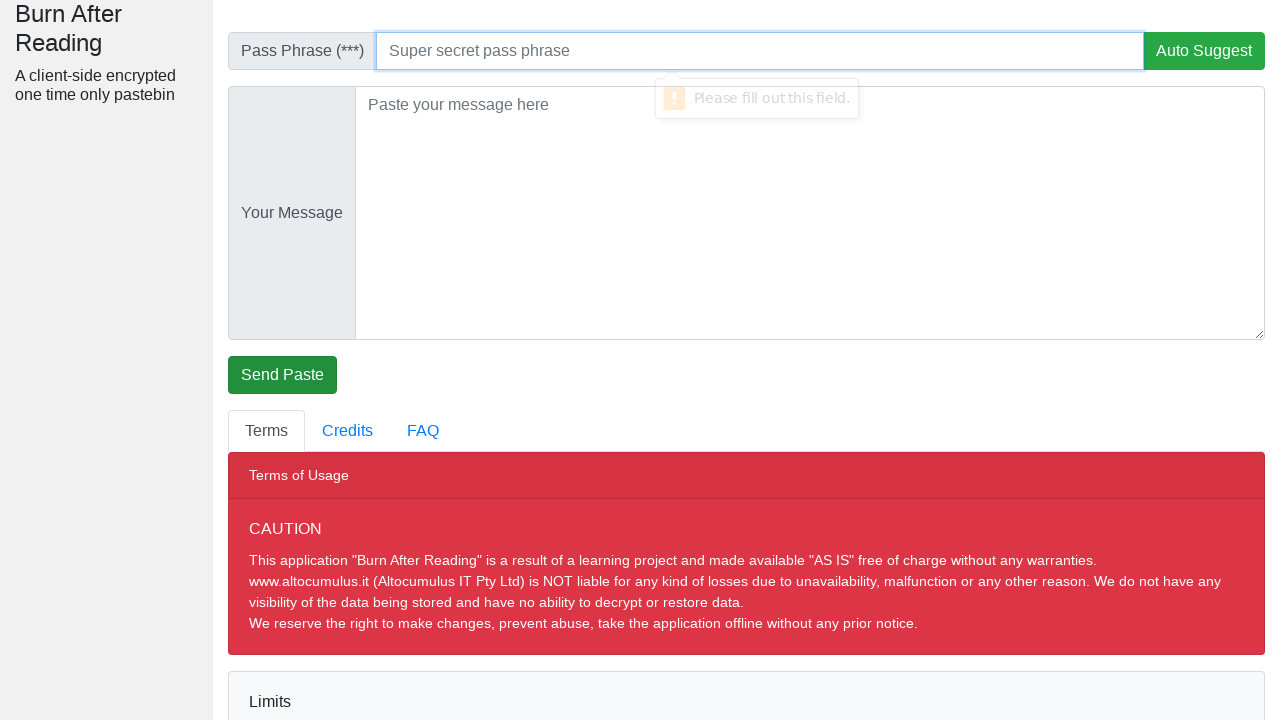

Waited 300ms for validation errors to appear
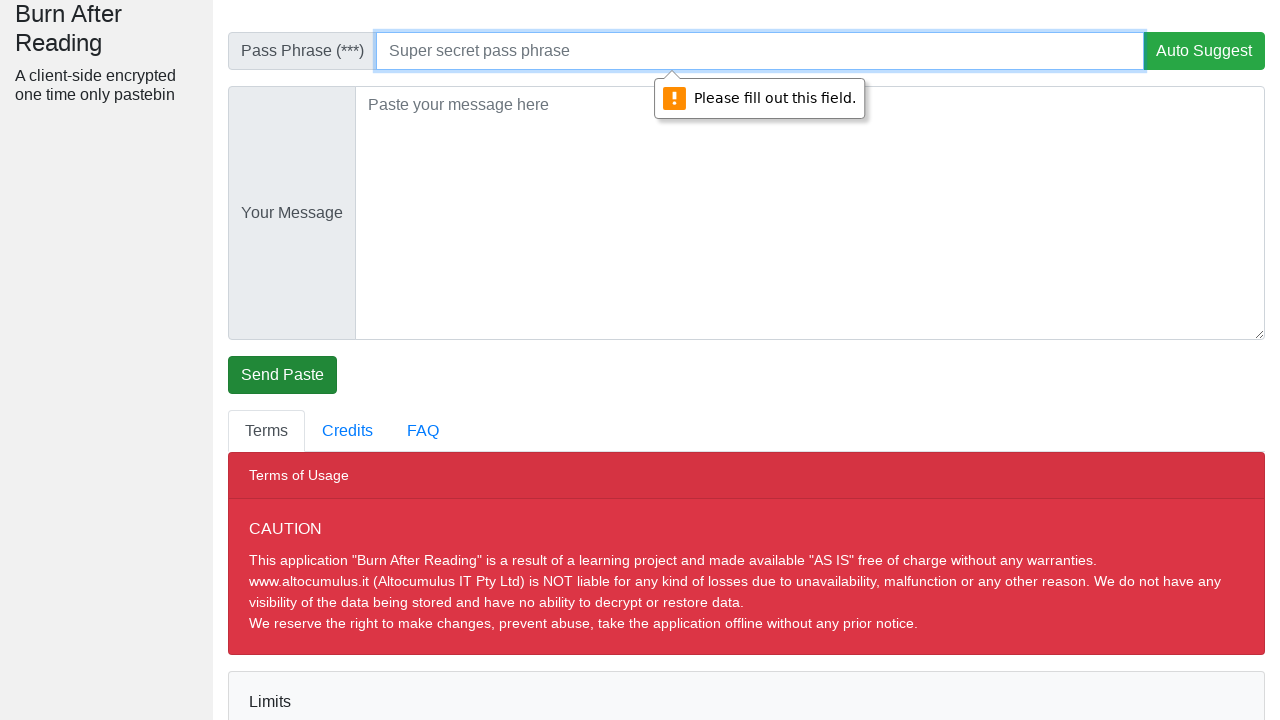

Verified 2 validation errors appear for blank form
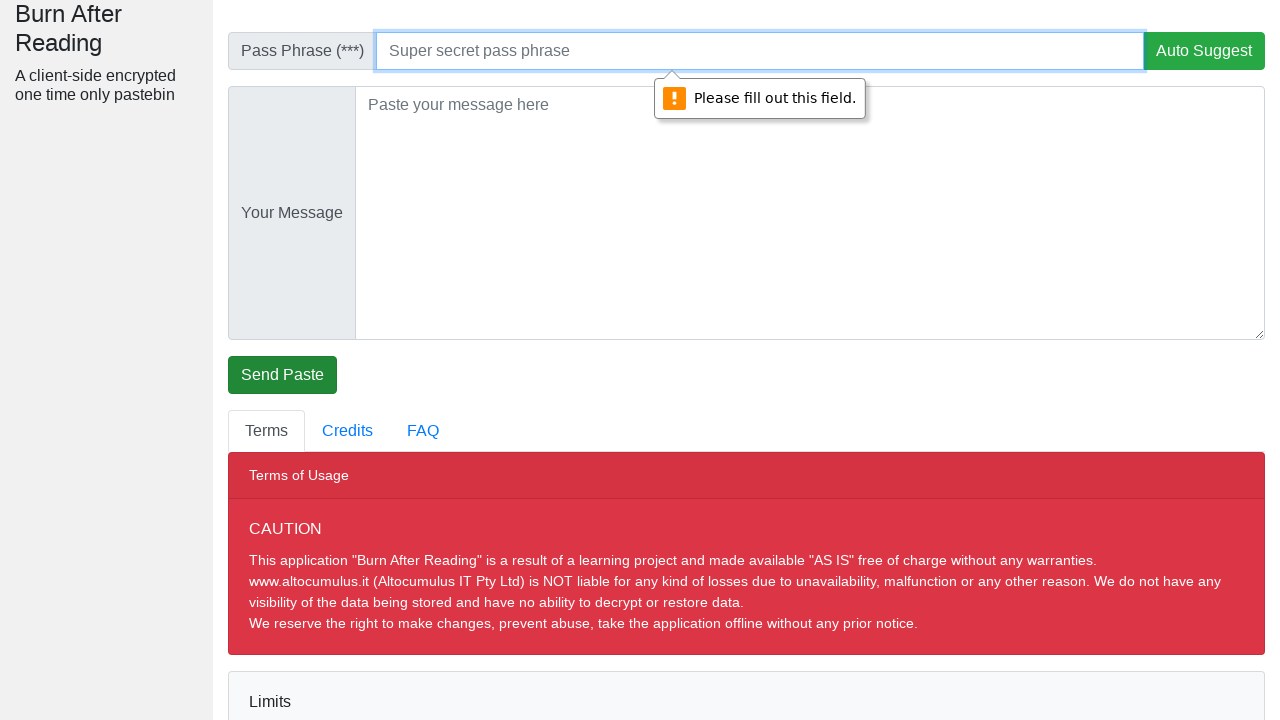

Filled passphrase field with test value on #pastebin #passphrase
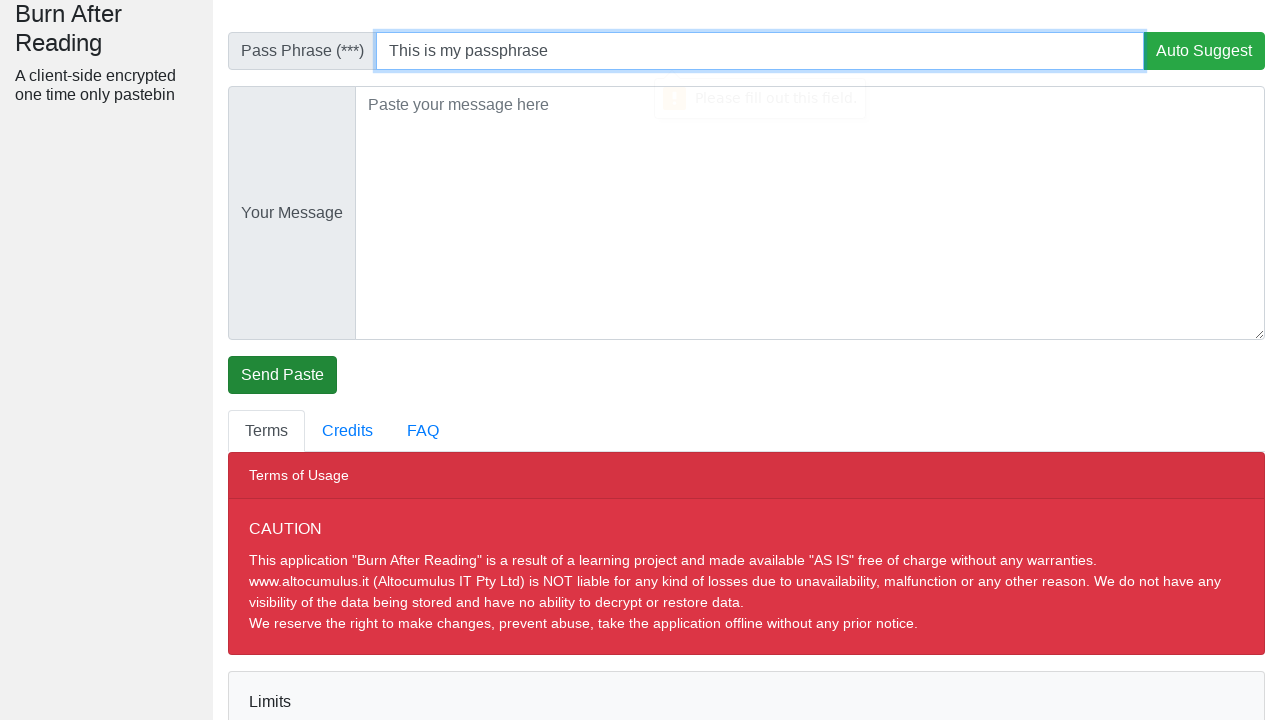

Waited 500ms after filling passphrase
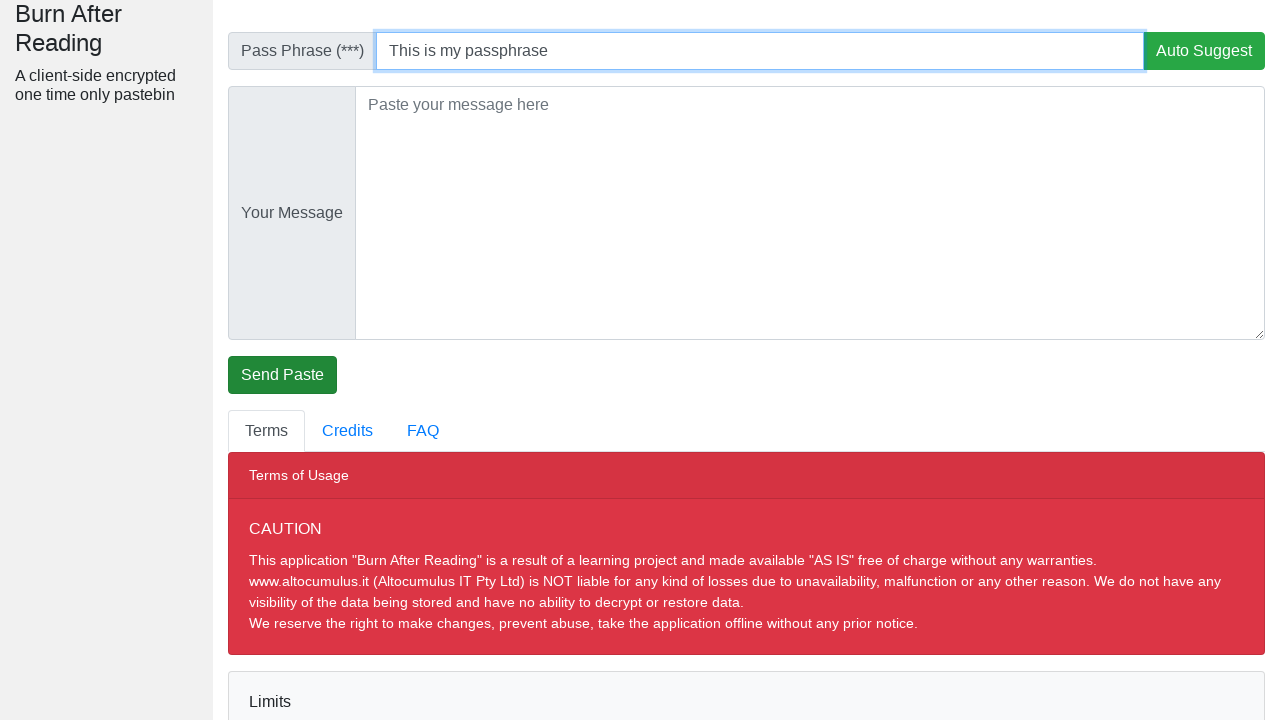

Clicked send button with only passphrase filled at (283, 375) on #pastebin #encrypt
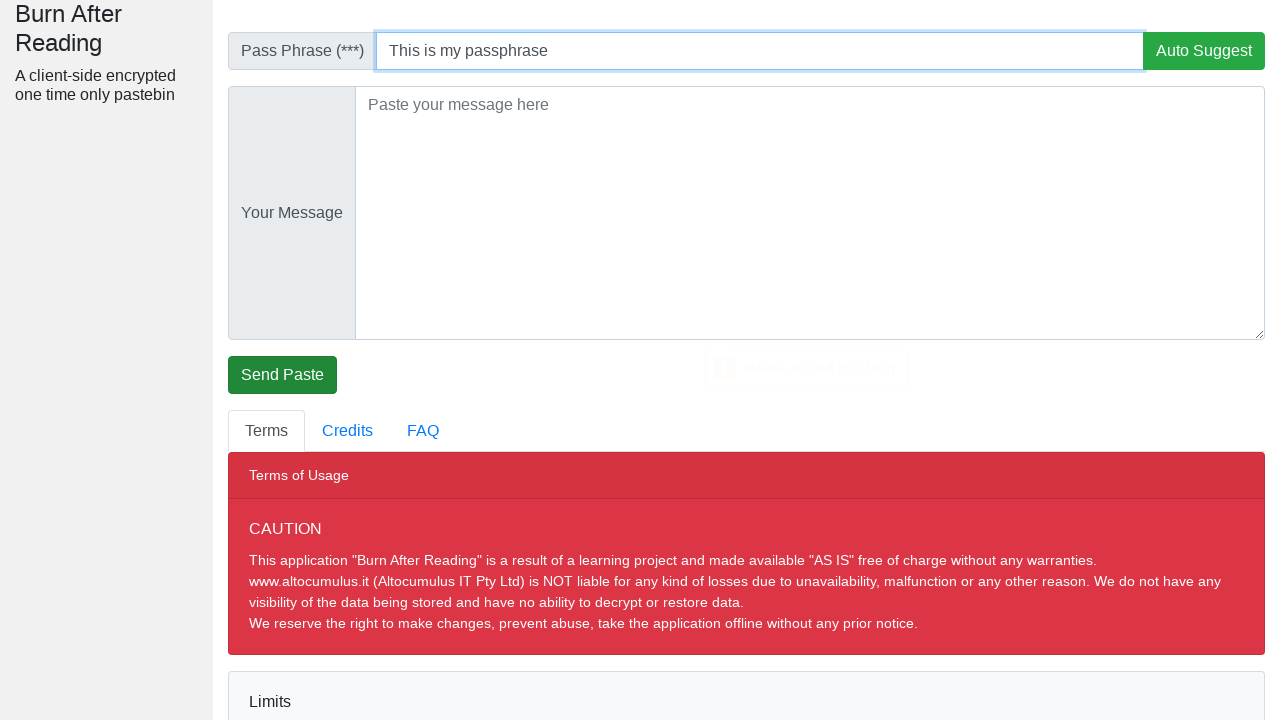

Waited 300ms for validation check
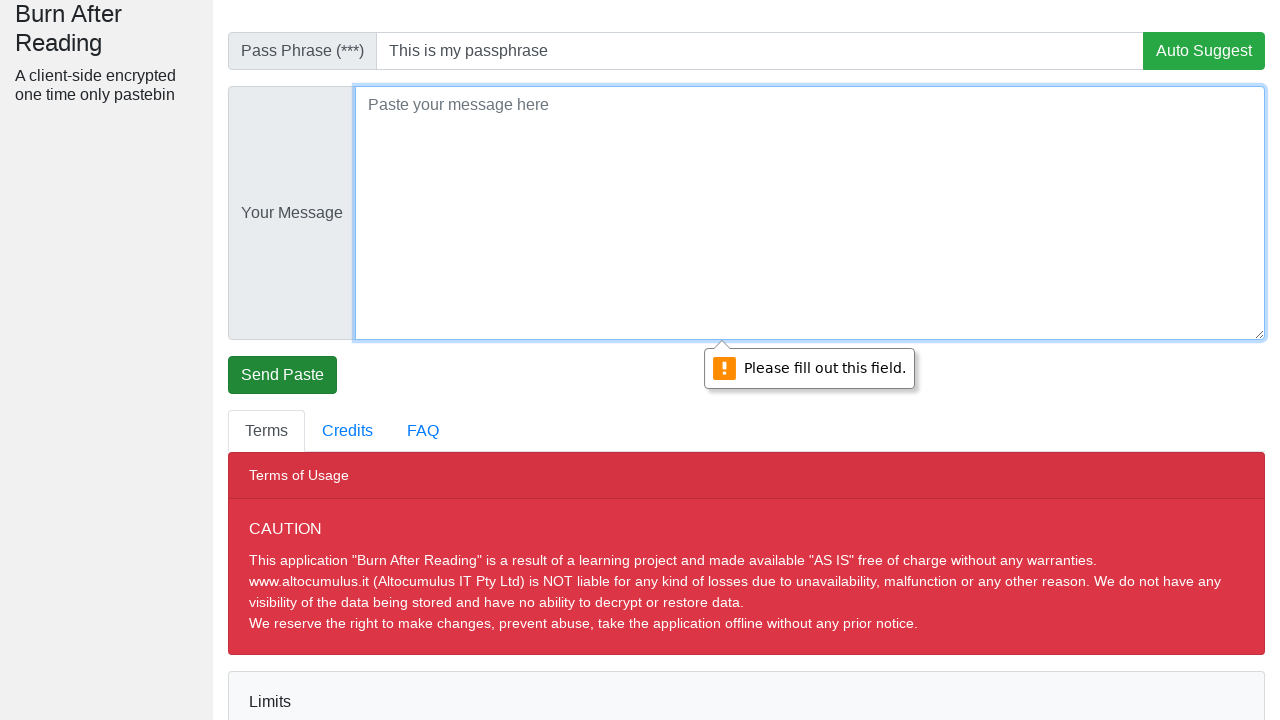

Verified 1 validation errors remain for missing paste text
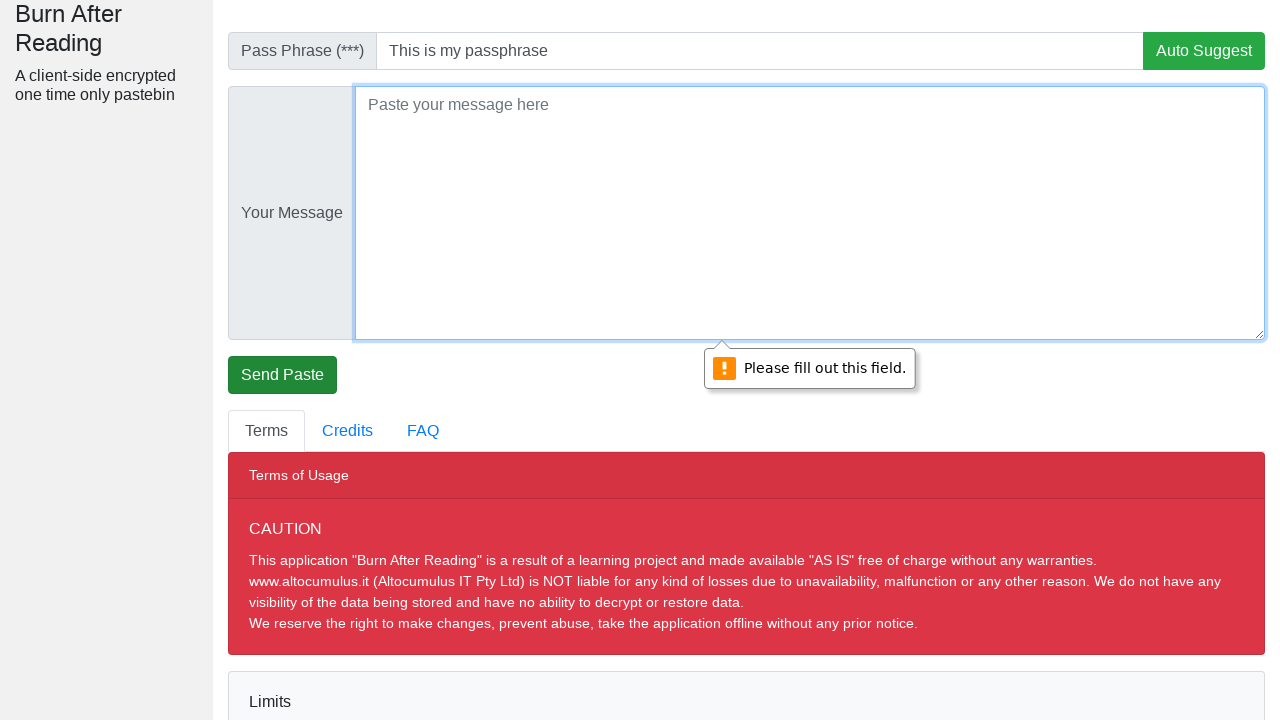

Filled paste text field with test content on #pastebin #paste
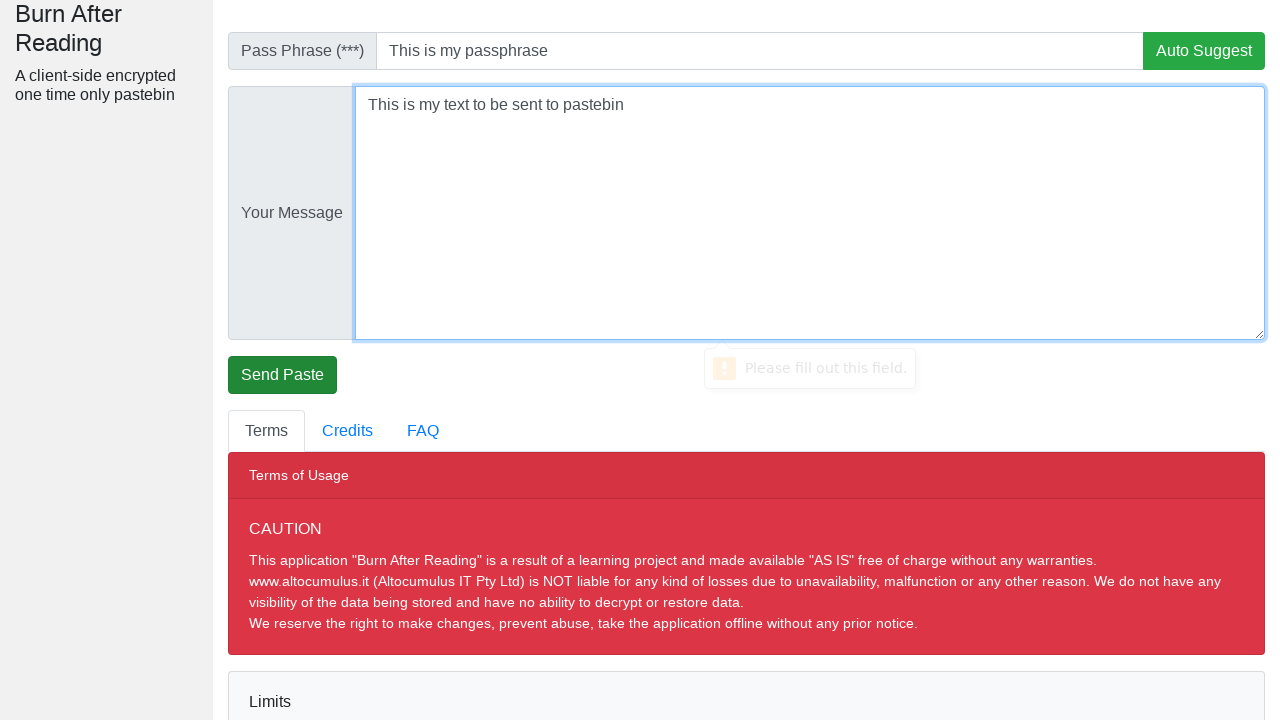

Clicked send button with complete form at (283, 375) on #pastebin #encrypt
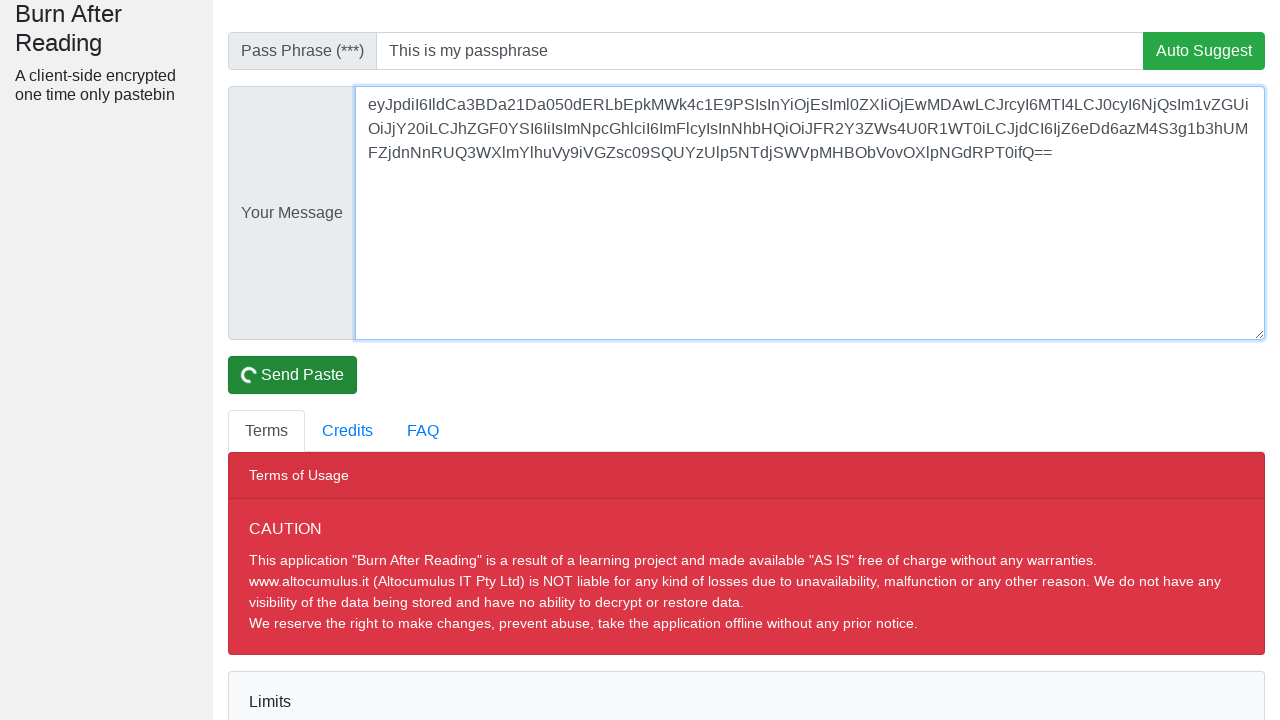

Waited 300ms for form submission processing
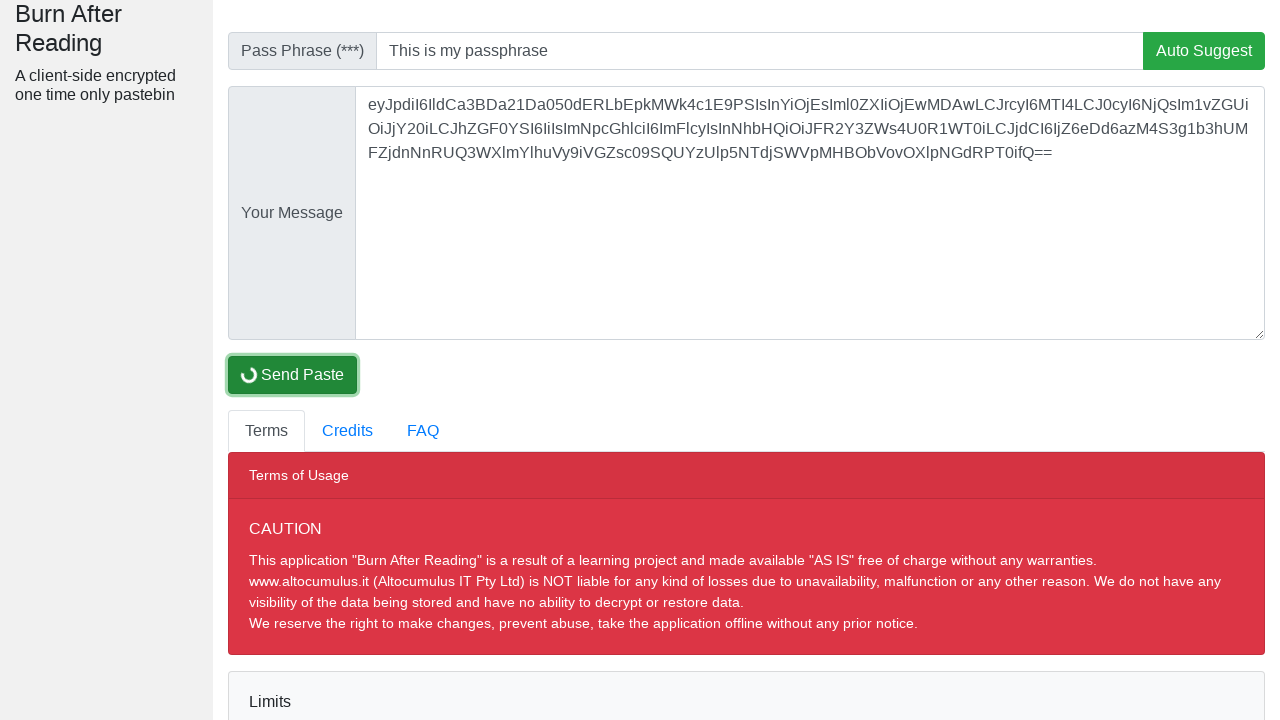

Verified no validation errors present in completed form
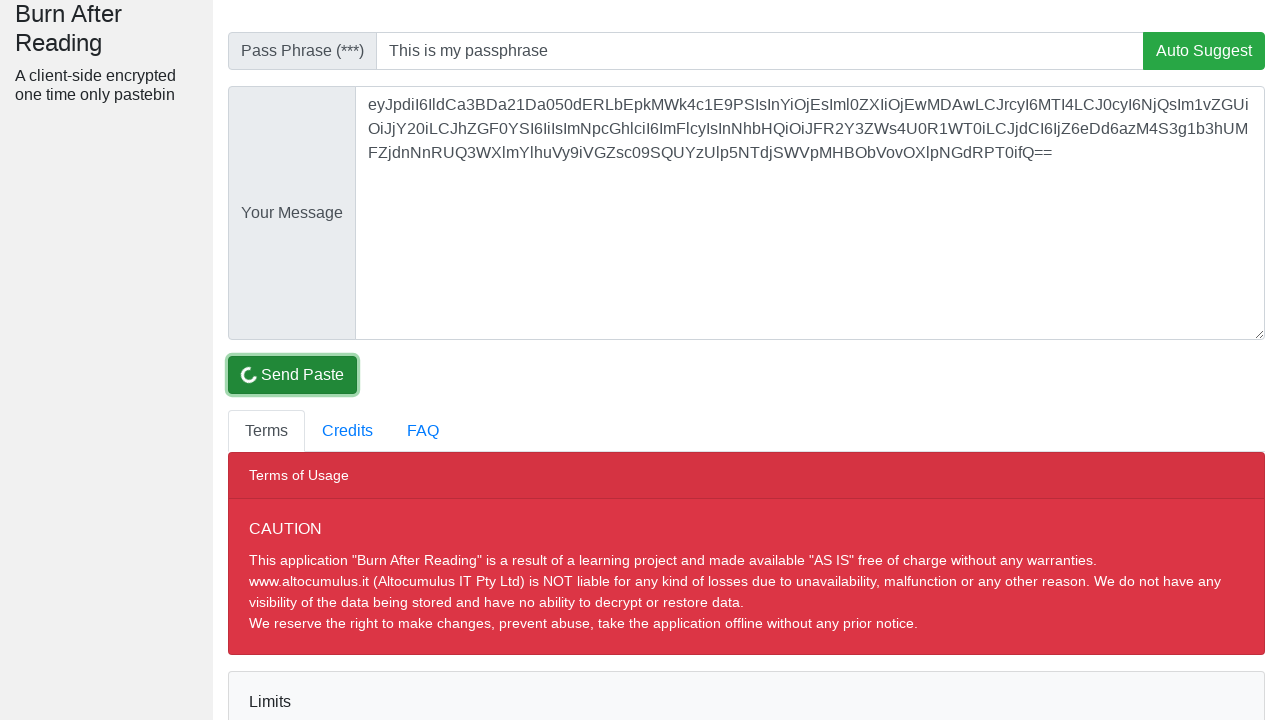

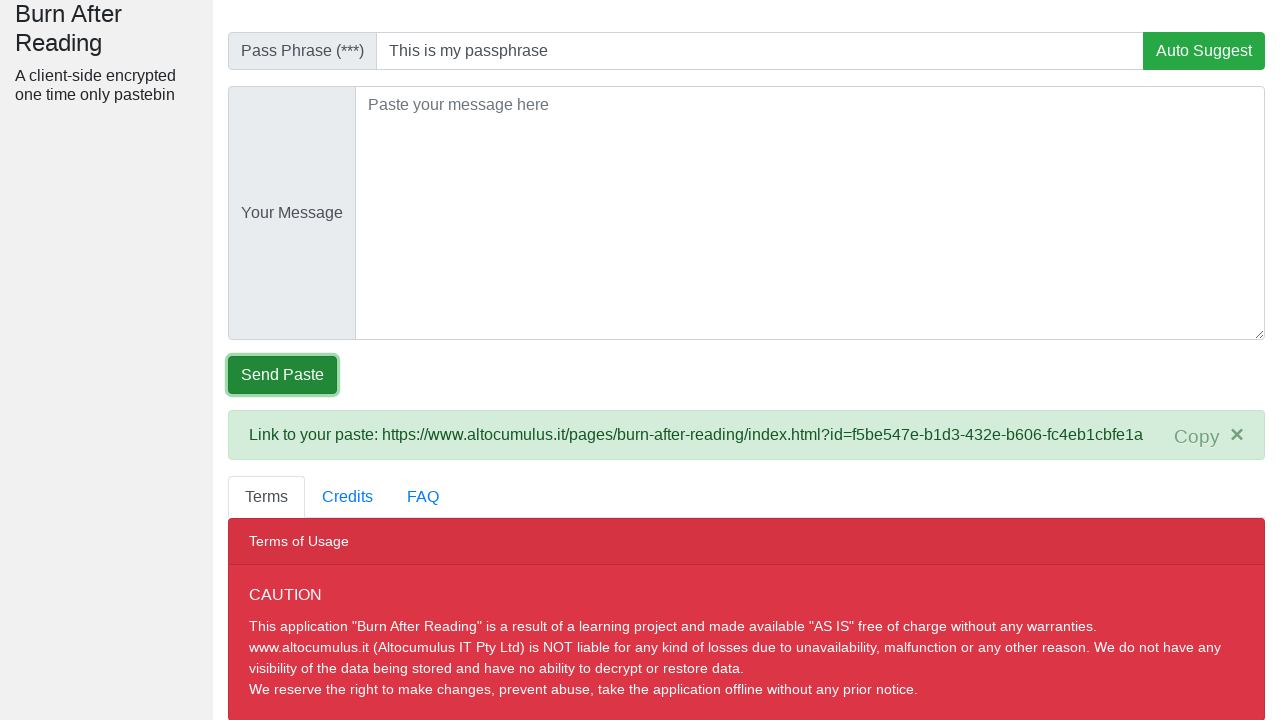